Tests that a todo item is removed when edited to an empty string

Starting URL: https://demo.playwright.dev/todomvc

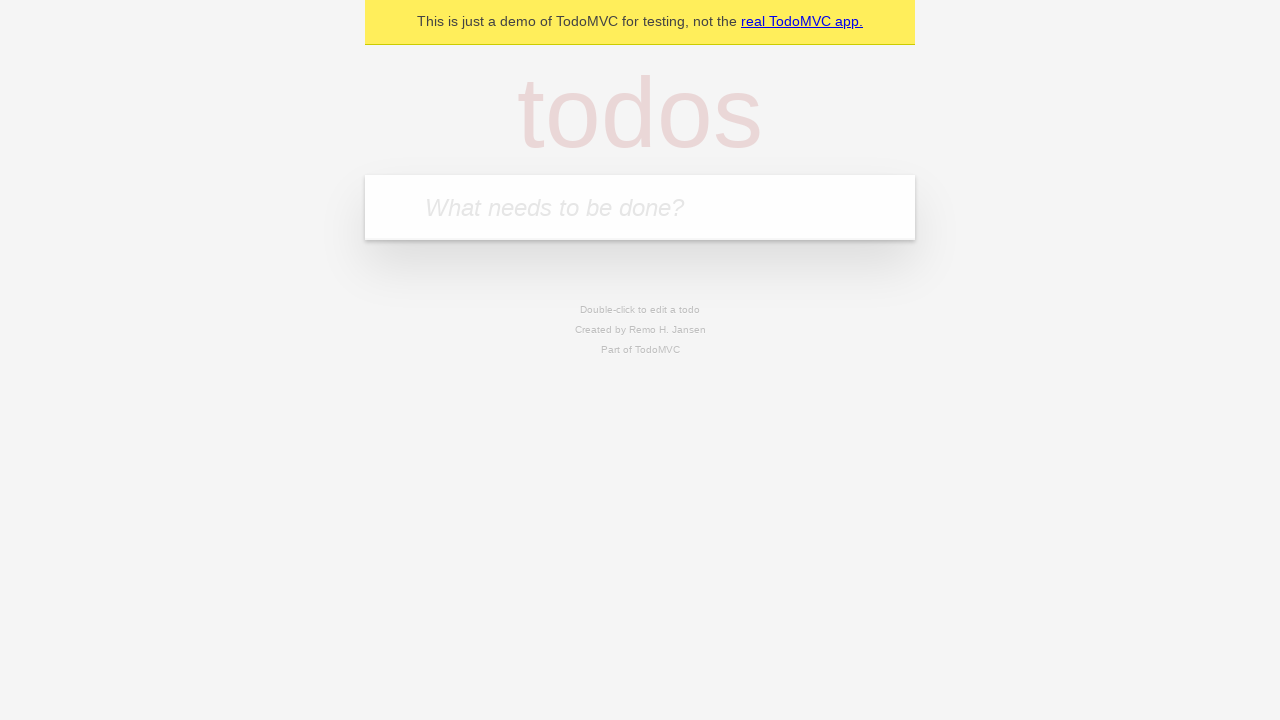

Filled todo input with 'buy some cheese' on internal:attr=[placeholder="What needs to be done?"i]
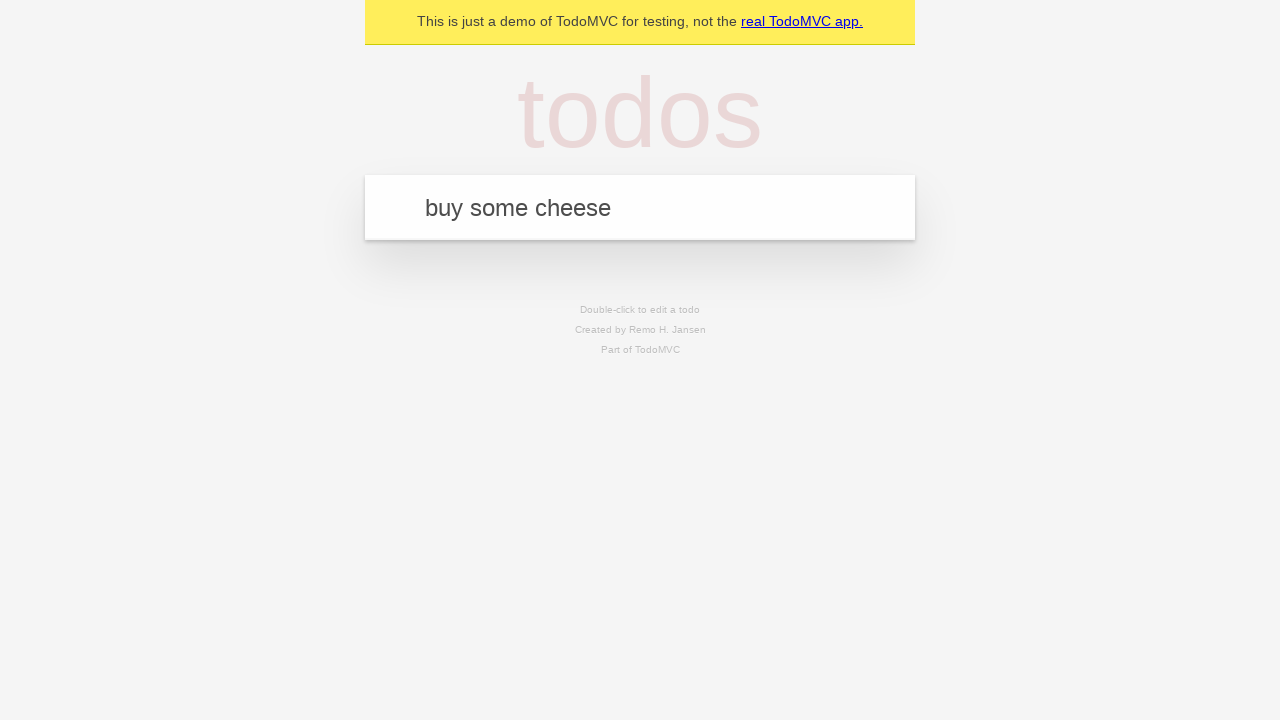

Pressed Enter to add first todo item on internal:attr=[placeholder="What needs to be done?"i]
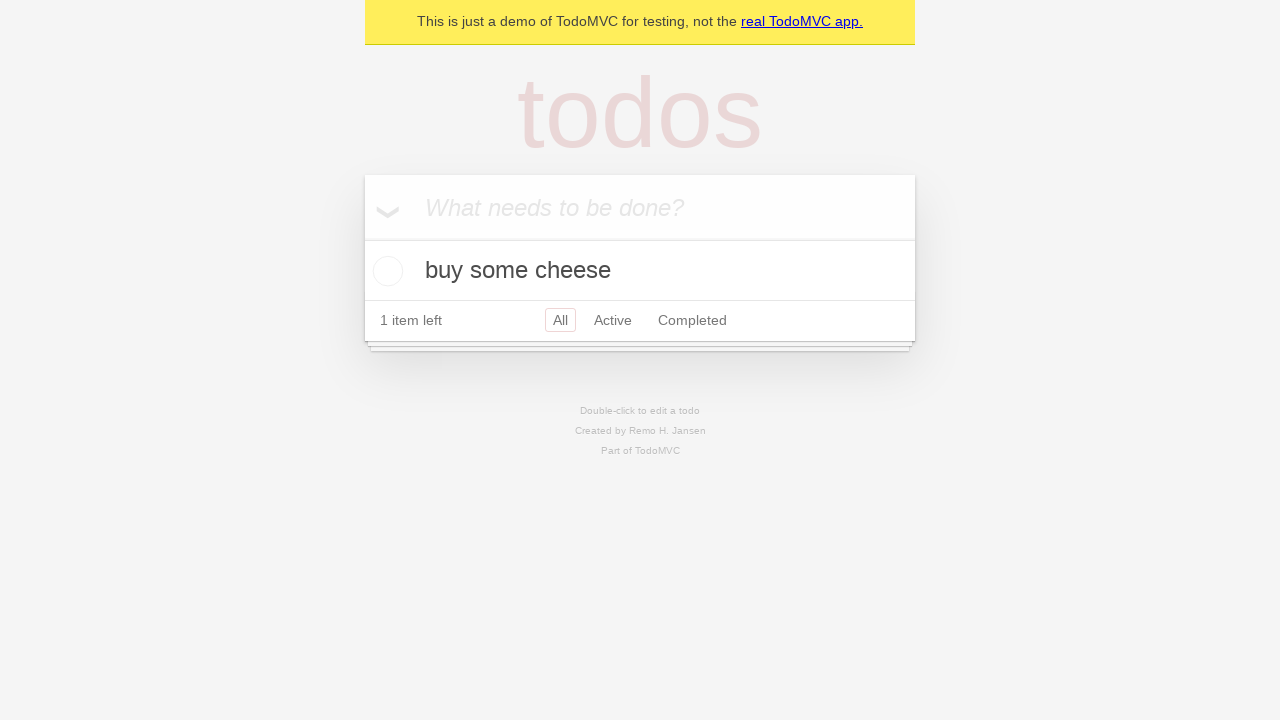

Filled todo input with 'feed the cat' on internal:attr=[placeholder="What needs to be done?"i]
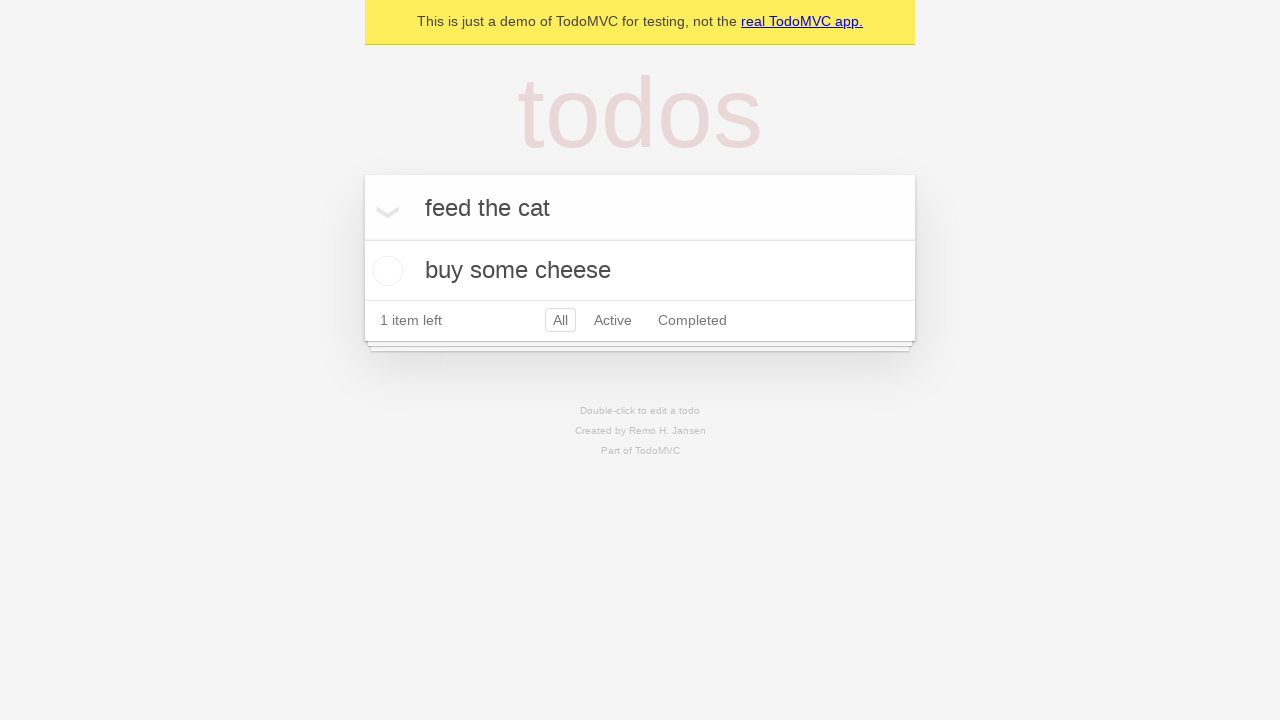

Pressed Enter to add second todo item on internal:attr=[placeholder="What needs to be done?"i]
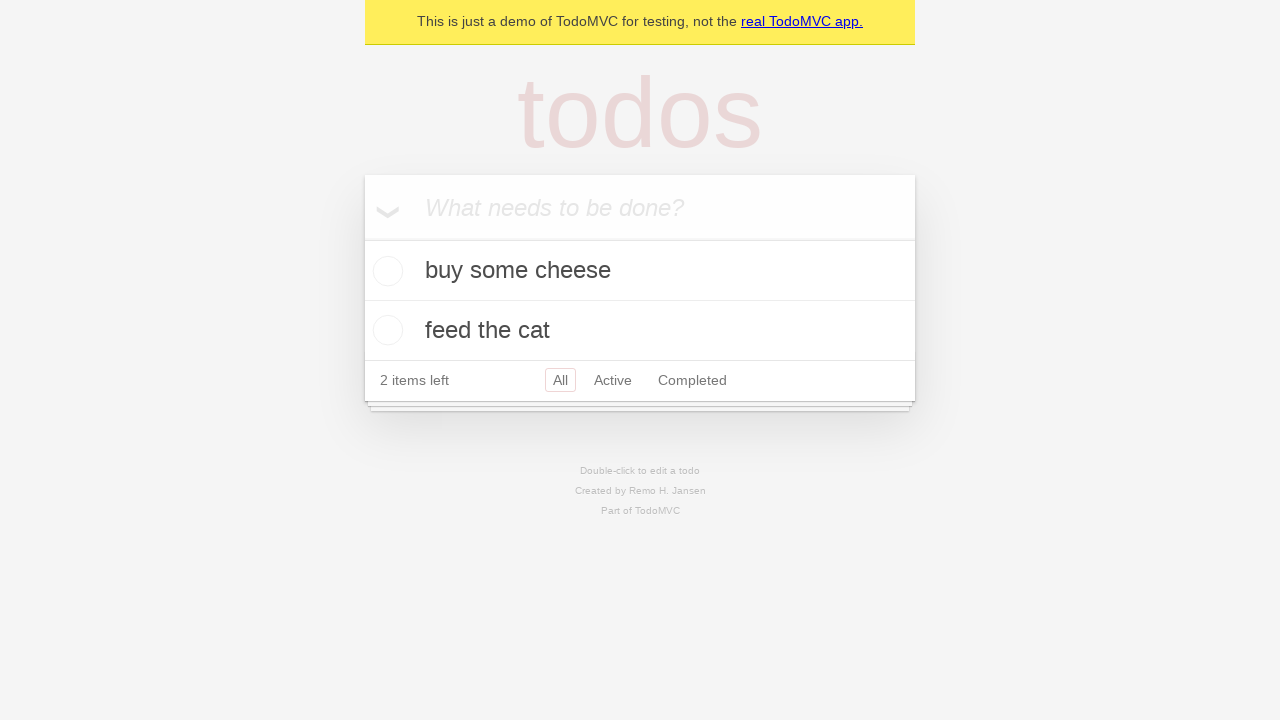

Filled todo input with 'book a doctors appointment' on internal:attr=[placeholder="What needs to be done?"i]
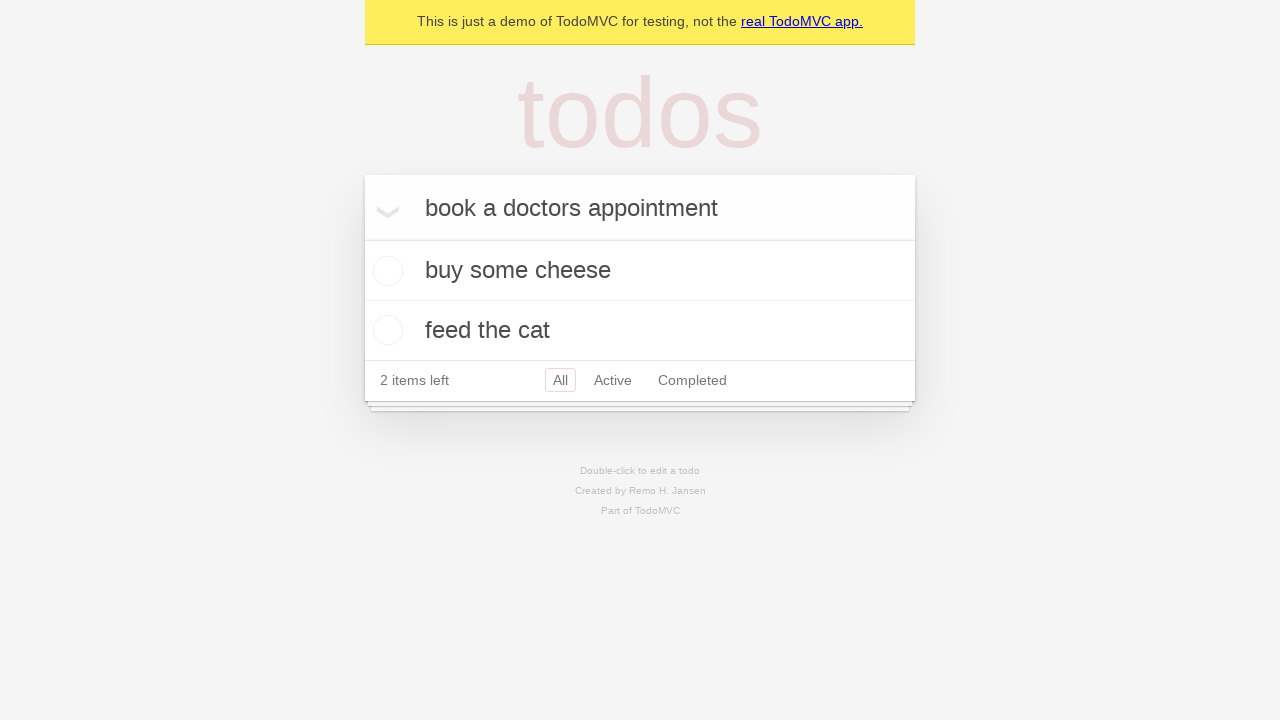

Pressed Enter to add third todo item on internal:attr=[placeholder="What needs to be done?"i]
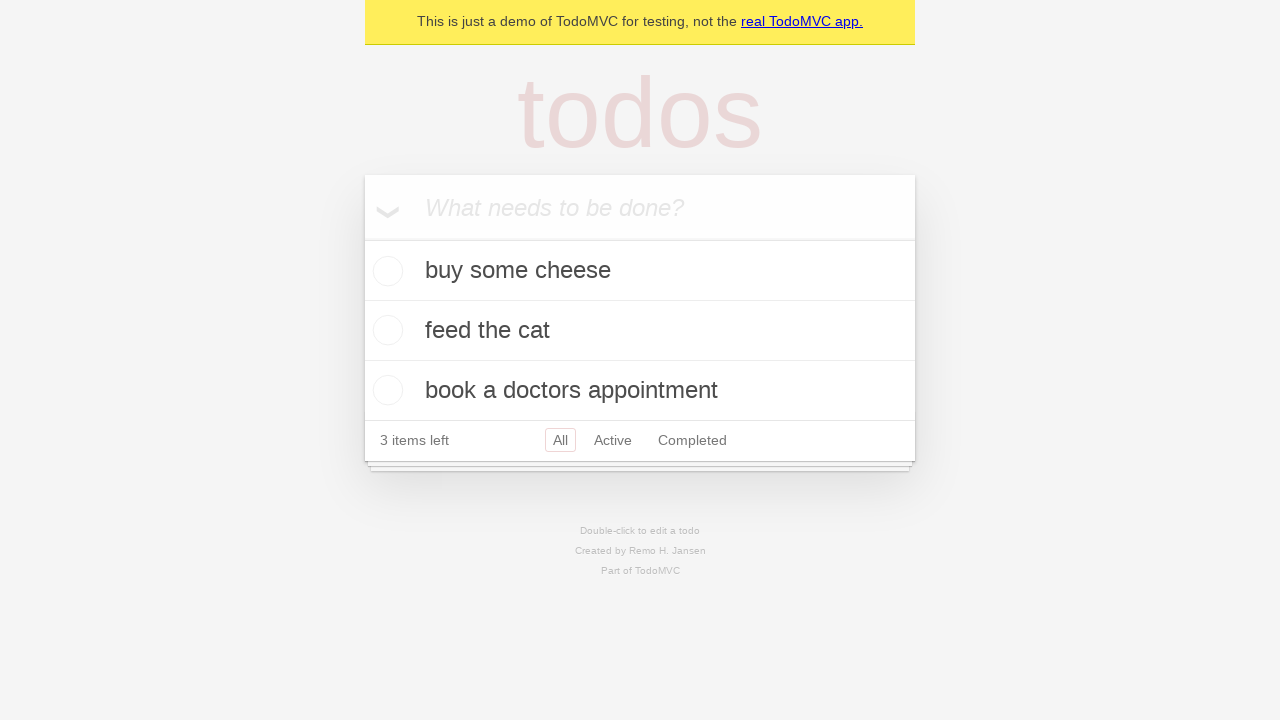

Double-clicked second todo item to enter edit mode at (640, 331) on internal:testid=[data-testid="todo-item"s] >> nth=1
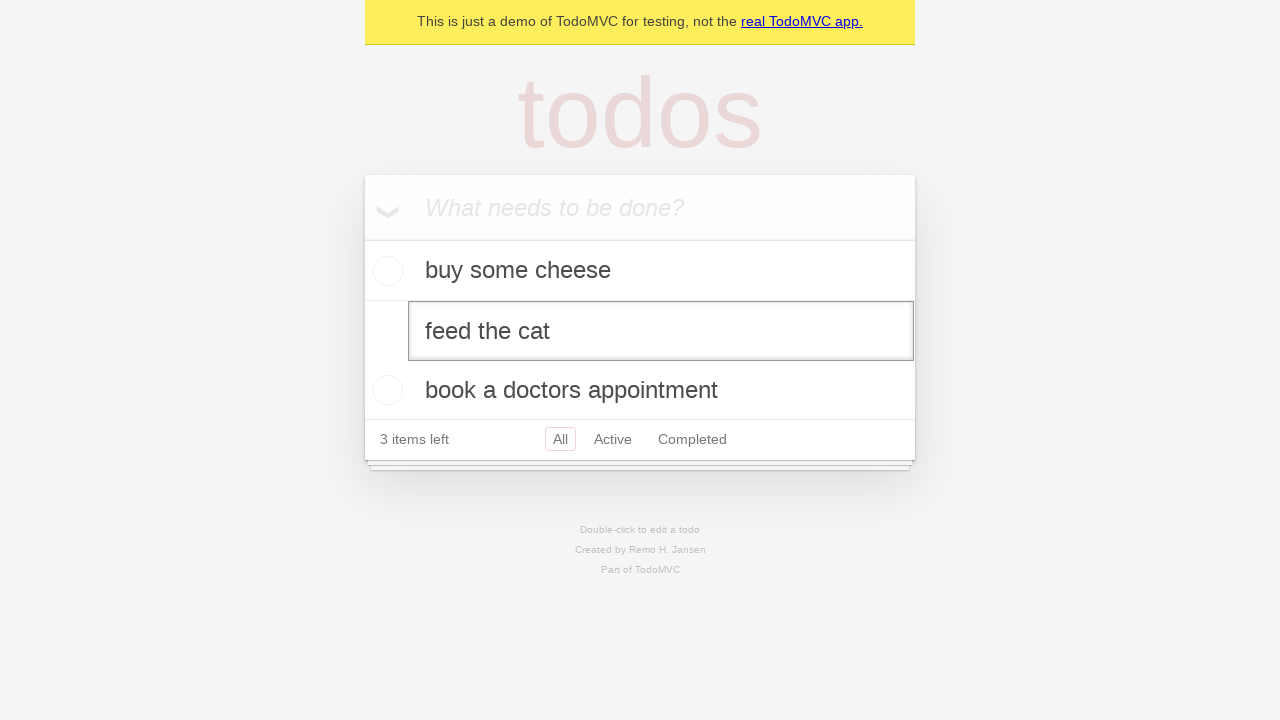

Cleared the edit textbox to empty string on internal:testid=[data-testid="todo-item"s] >> nth=1 >> internal:role=textbox[nam
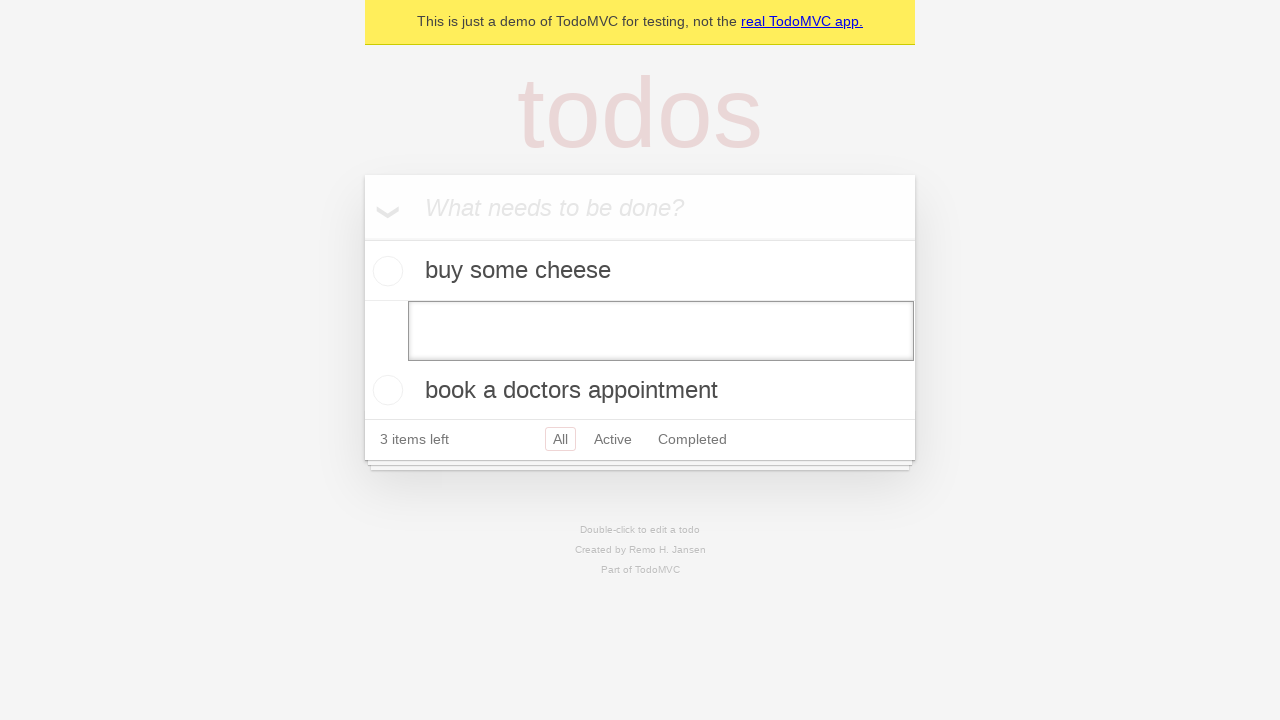

Pressed Enter to submit empty edit and remove todo item on internal:testid=[data-testid="todo-item"s] >> nth=1 >> internal:role=textbox[nam
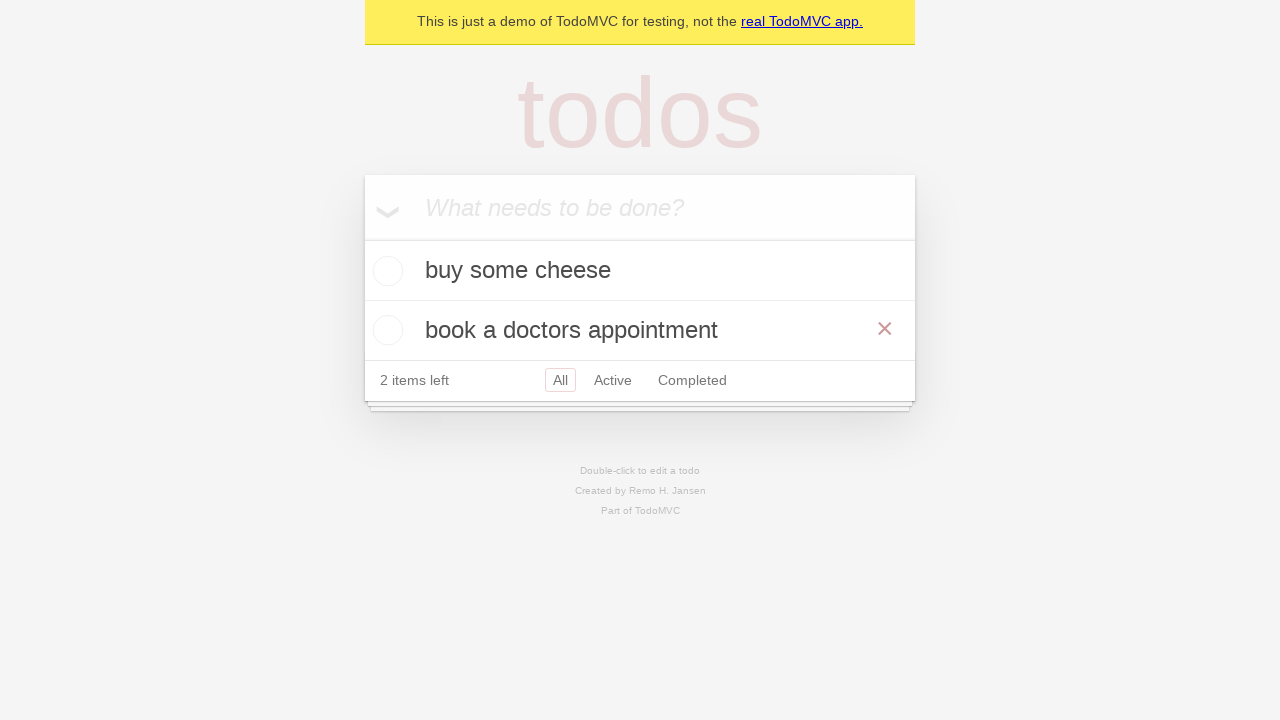

Waited for todo items to be present in DOM after deletion
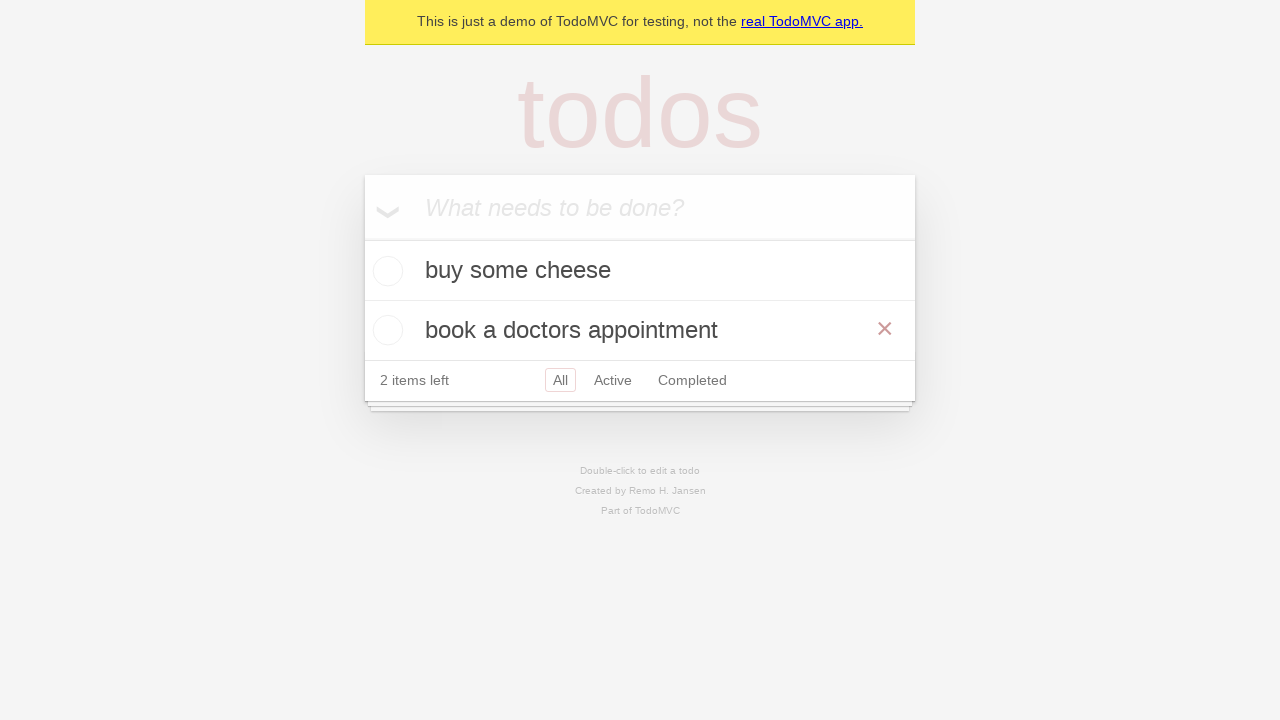

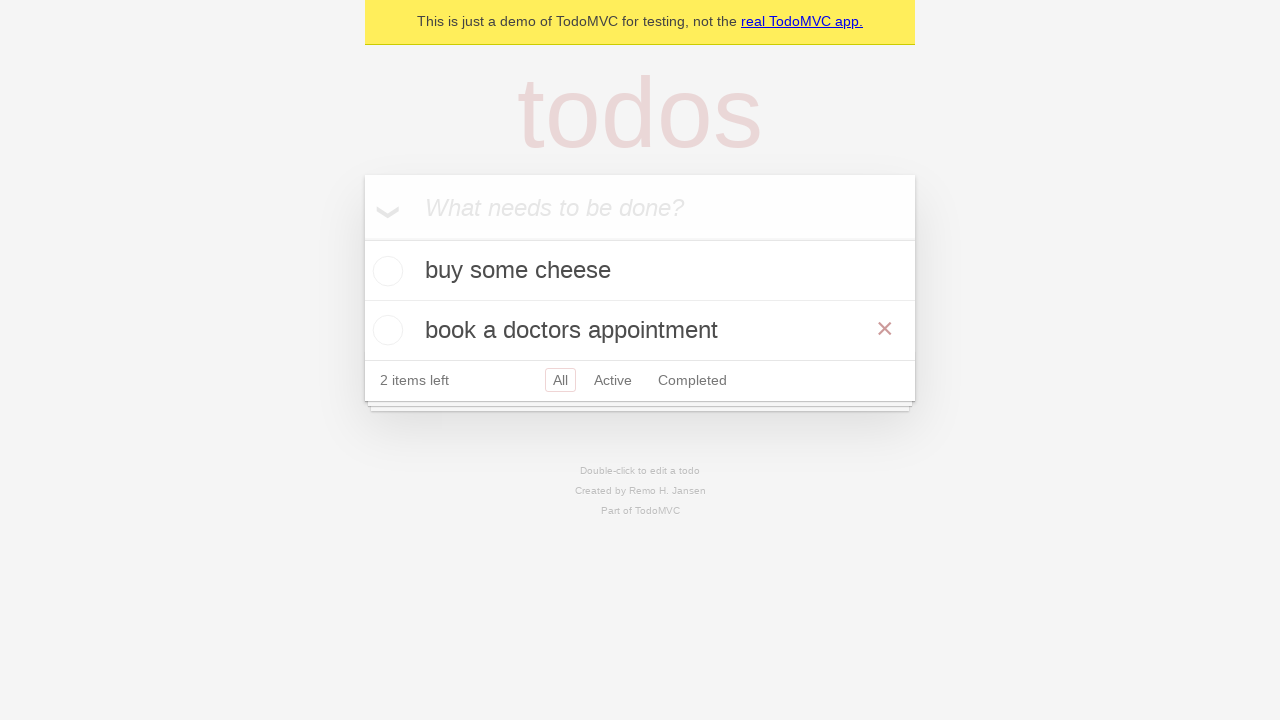